Tests multi-select dropdown functionality by interacting with a select element, verifying it supports multiple selections, and deselecting options by index.

Starting URL: https://www.selenium.dev/selenium/web/formPage.html

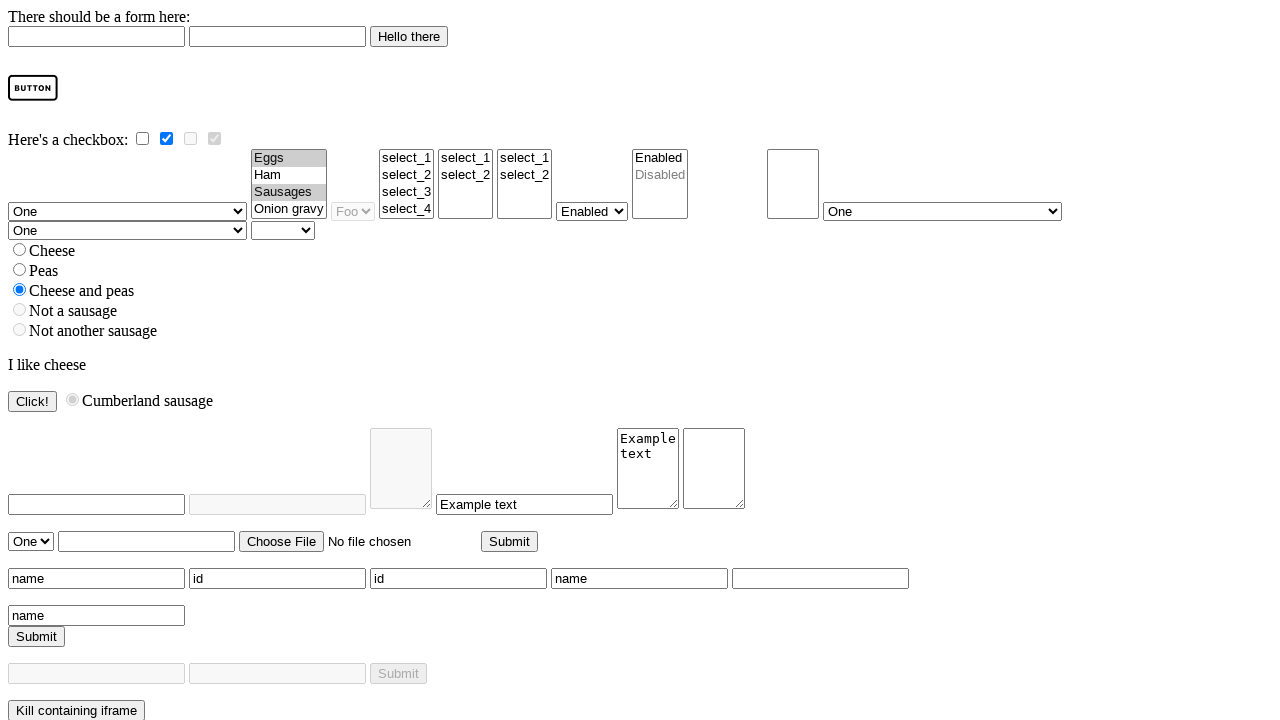

Waited for multi-select dropdown element to be visible
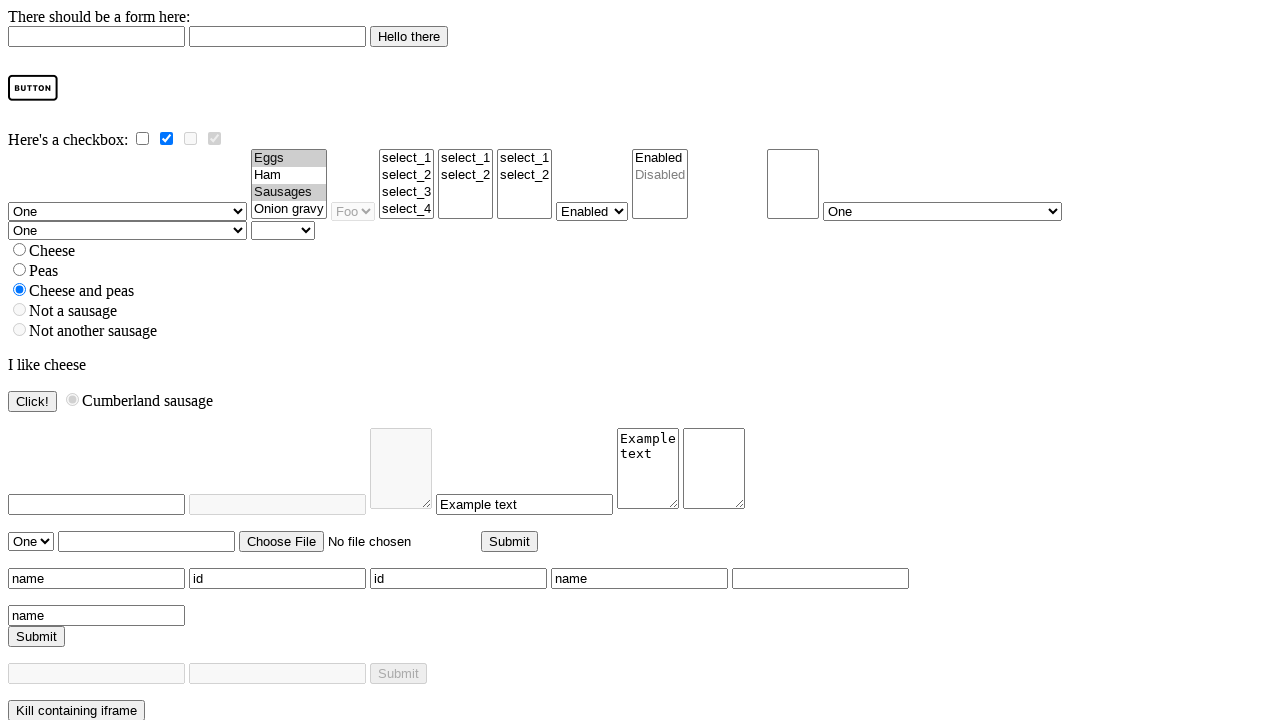

Located multi-select dropdown element
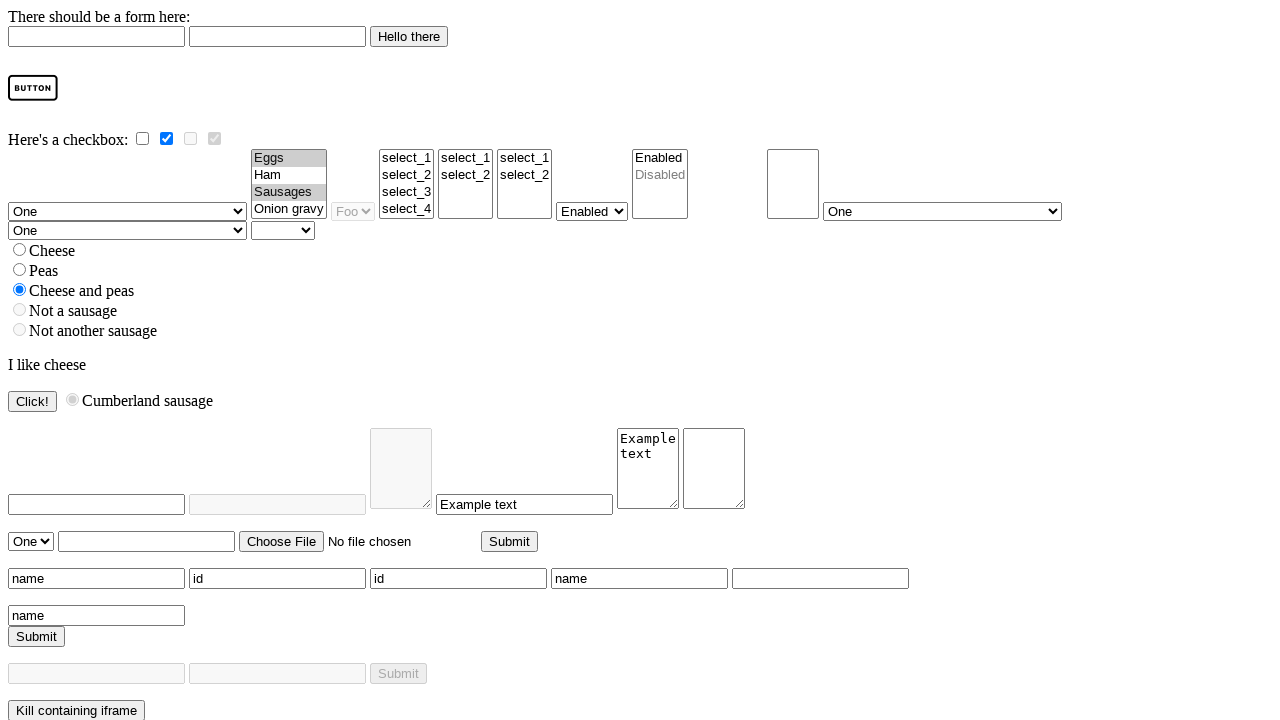

Retrieved all options from multi-select, total count: 4
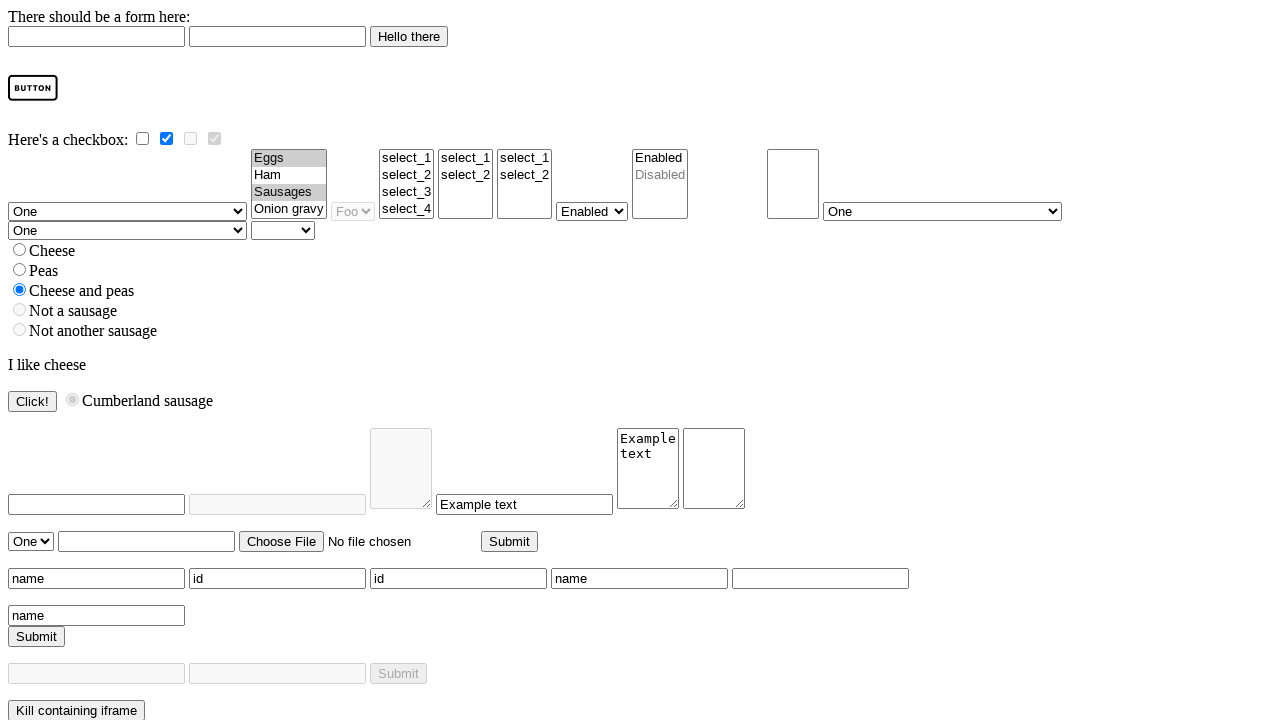

Sorted and printed all option texts
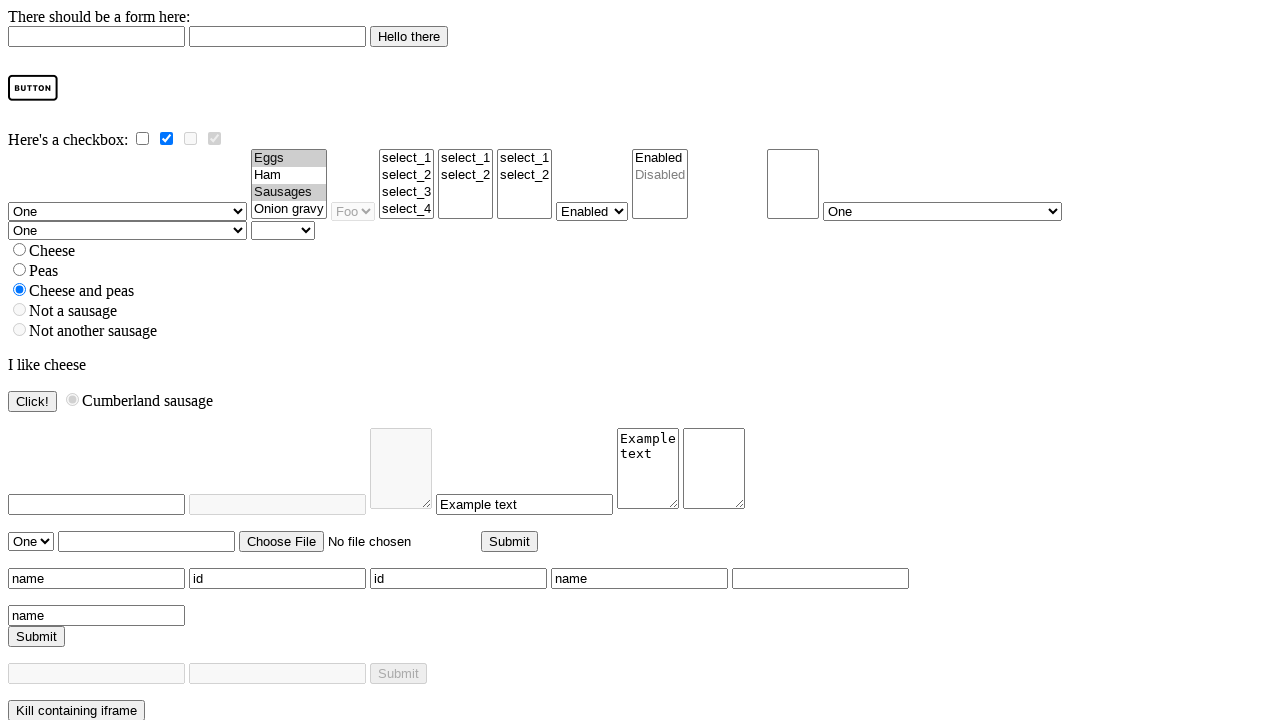

Printed all options from multi-select dropdown
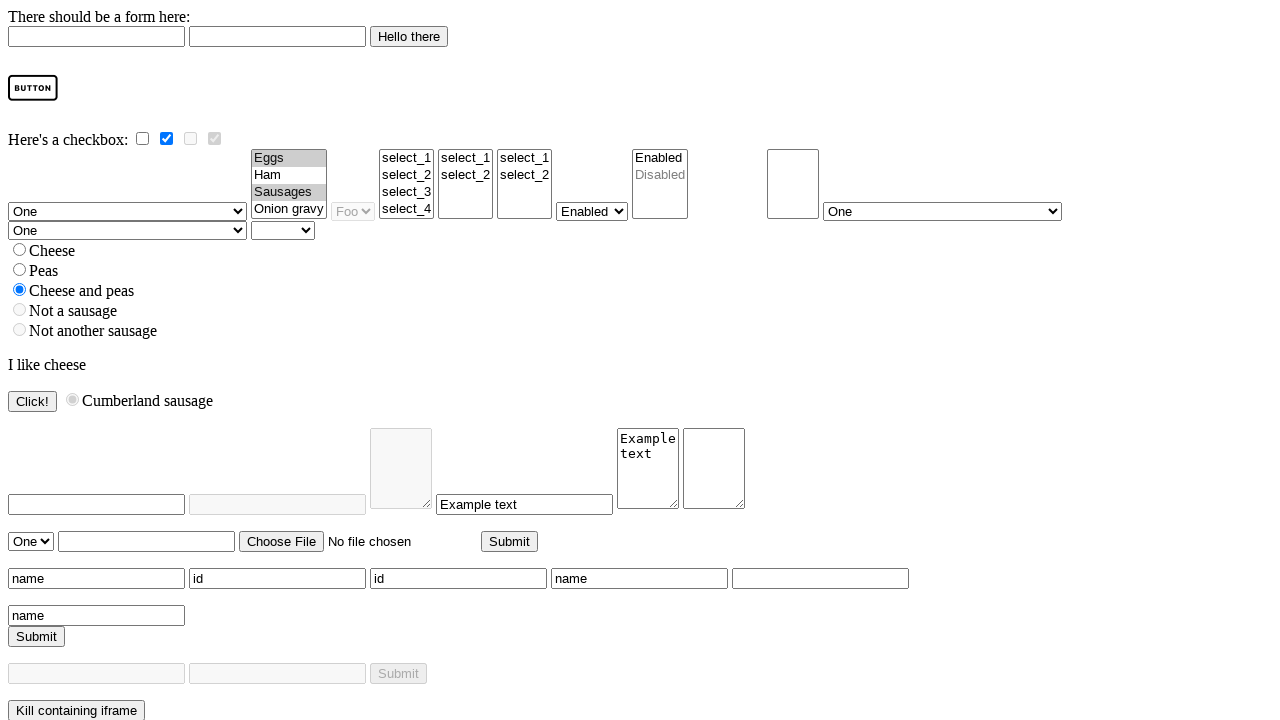

Verified multi-select support: True
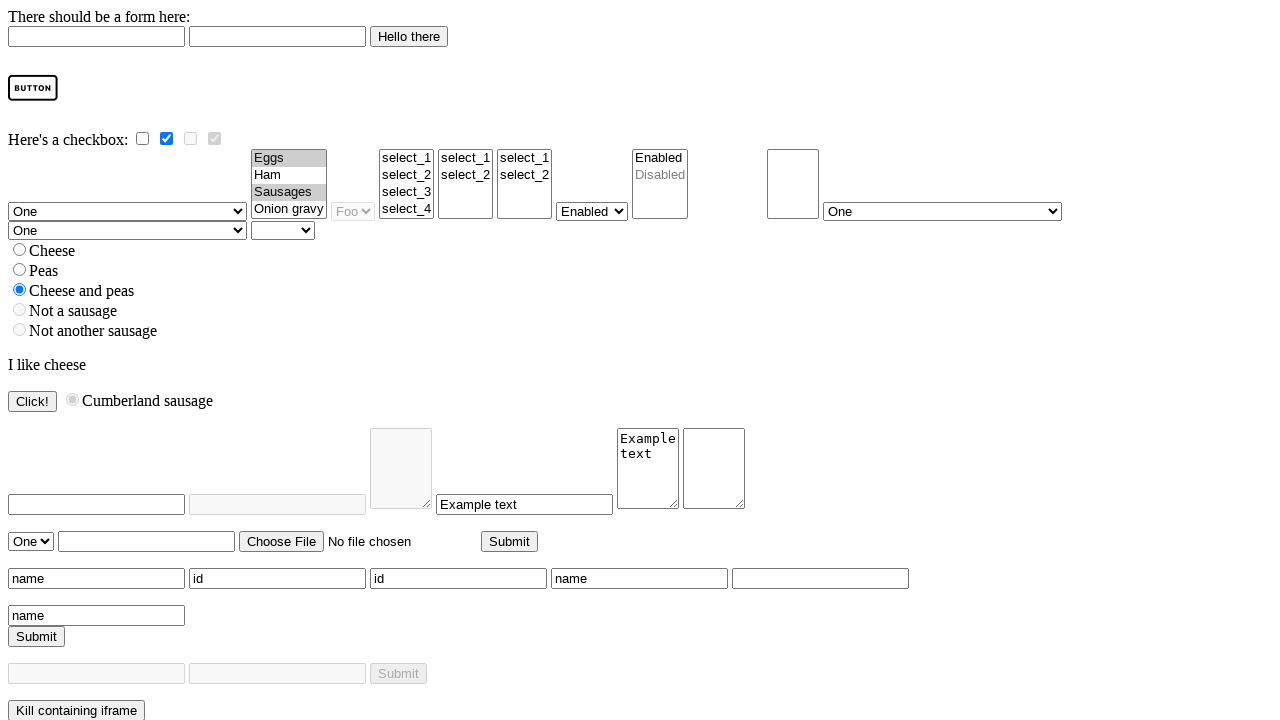

Retrieved currently selected options, count: 2
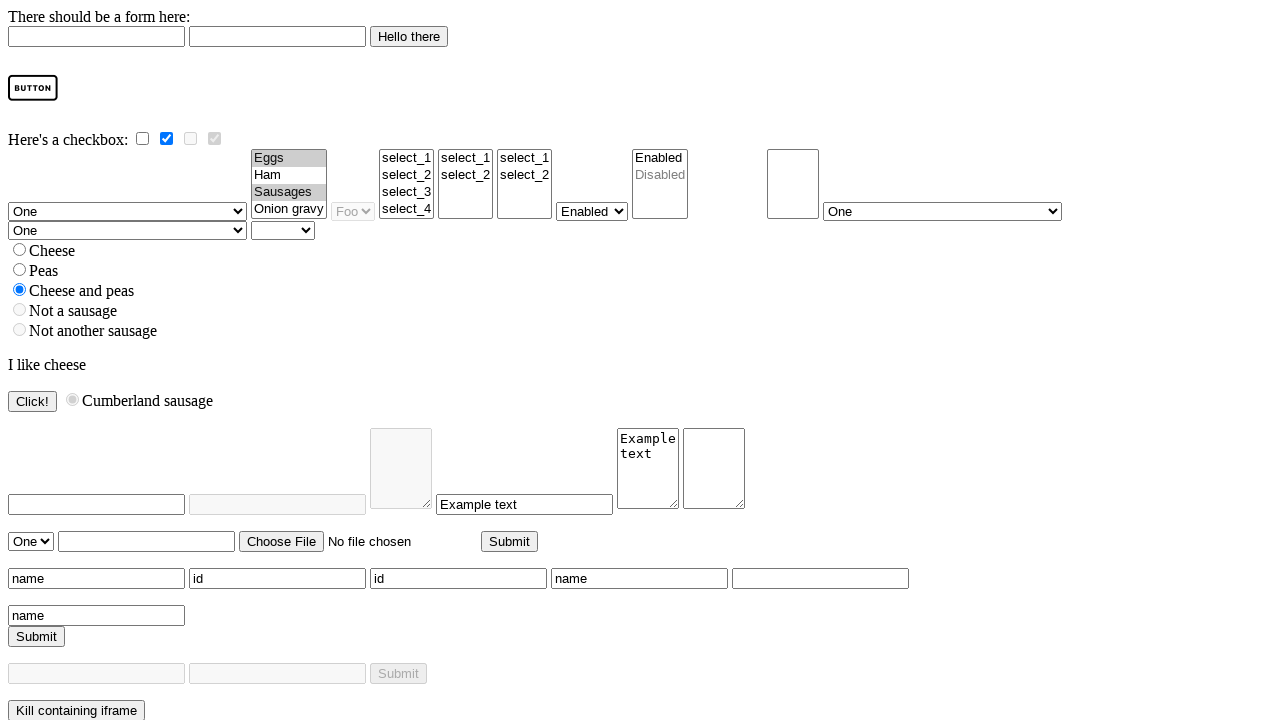

Deselected first option (index 0) using Ctrl+click at (289, 158) on #multi option >> nth=0
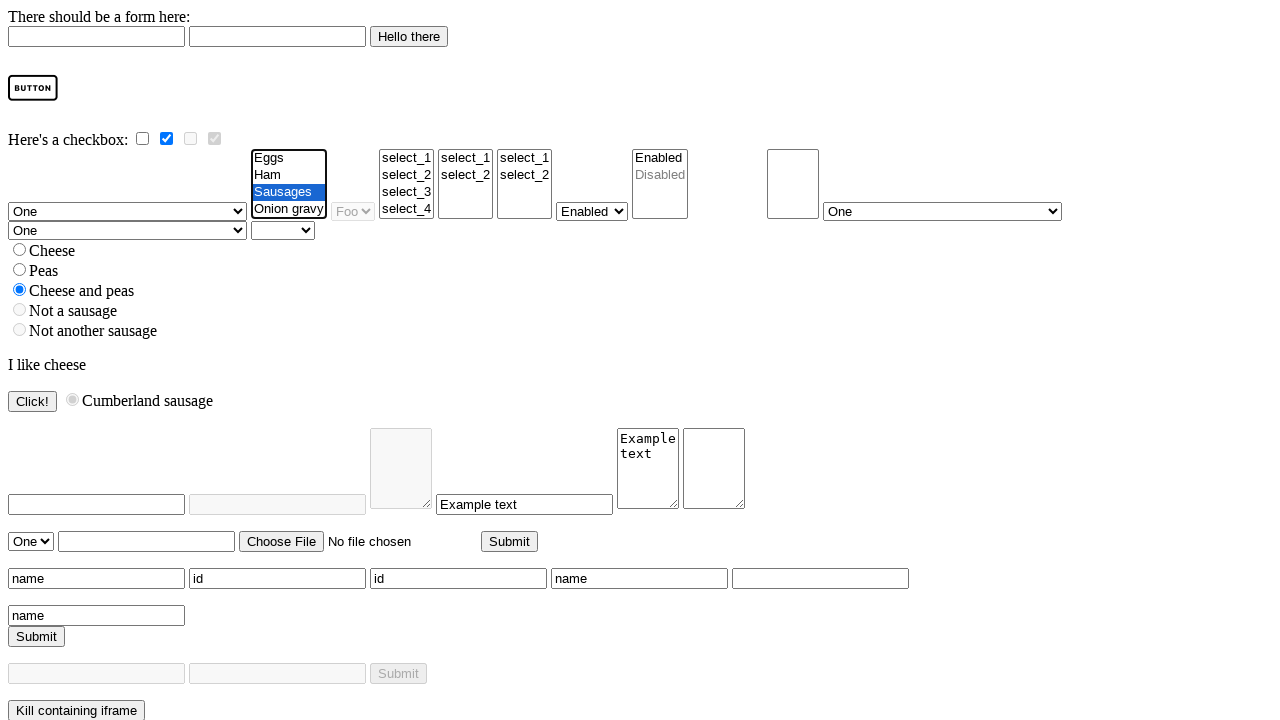

Deselected fourth option (index 3) using Ctrl+click at (289, 210) on #multi option >> nth=3
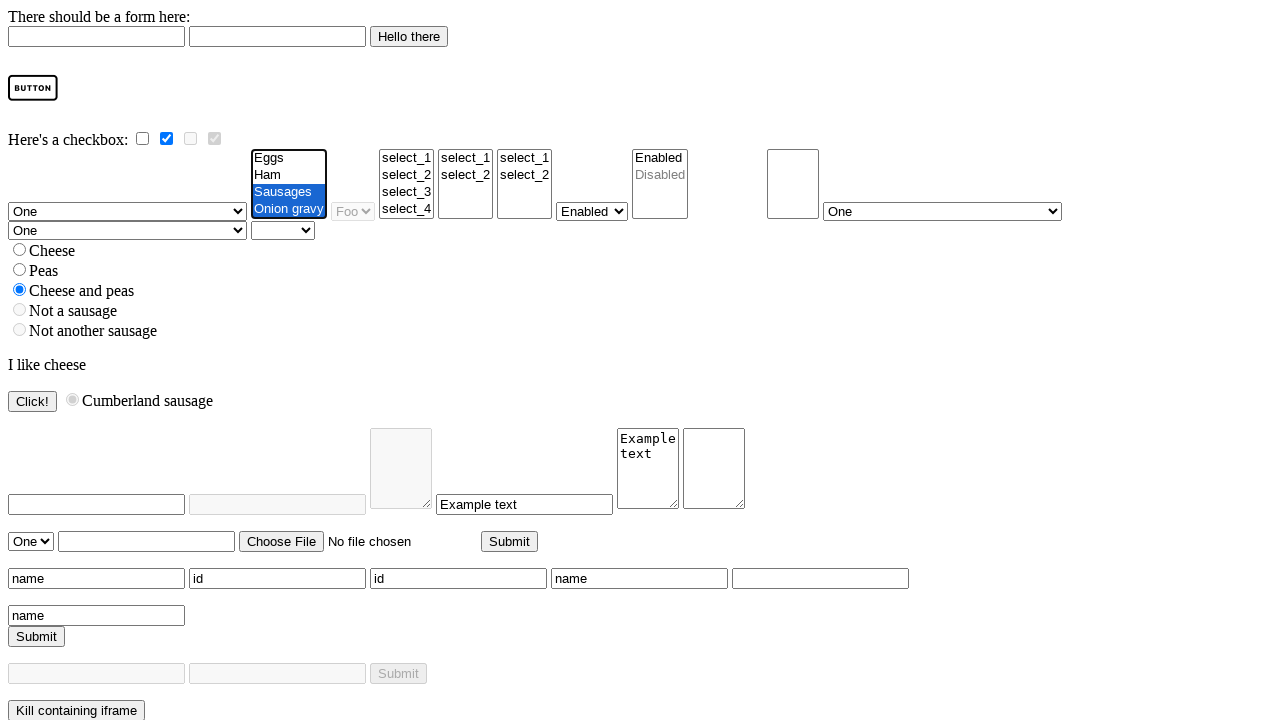

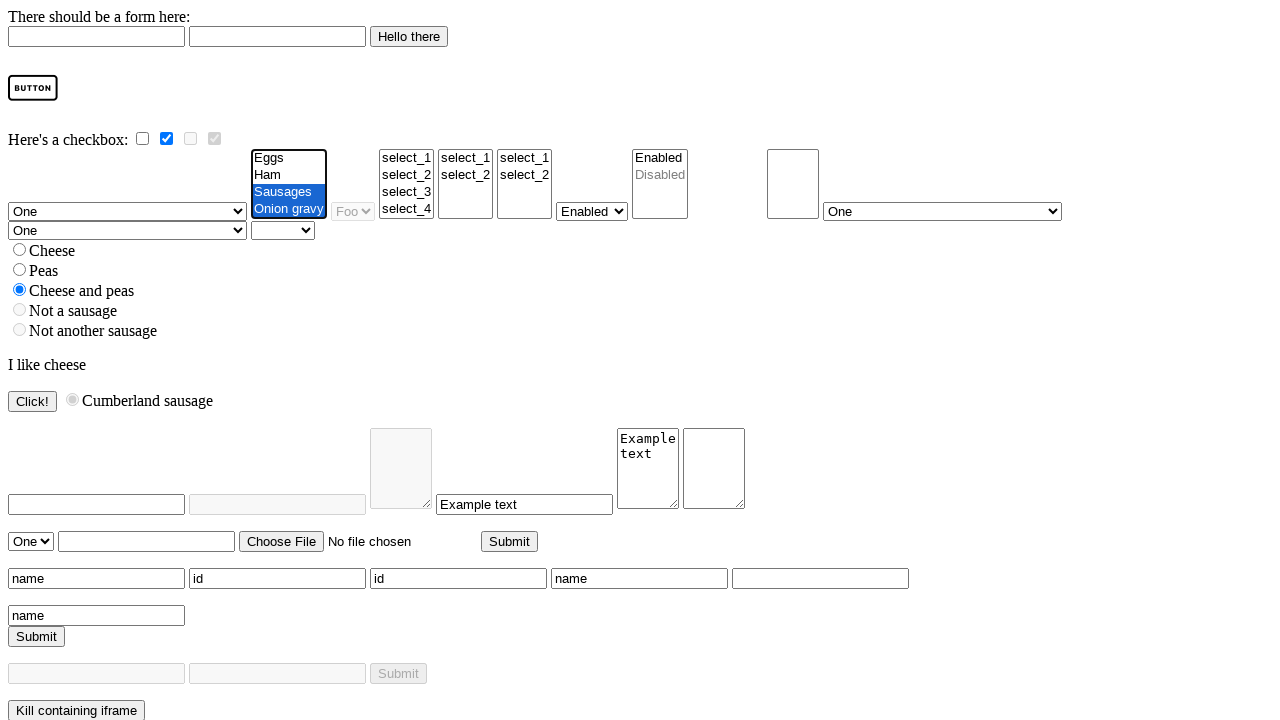